Tests a slow calculator web application by setting a delay, performing an addition operation (7 + 8), and verifying the result equals 15.

Starting URL: https://bonigarcia.dev/selenium-webdriver-java/slow-calculator.html

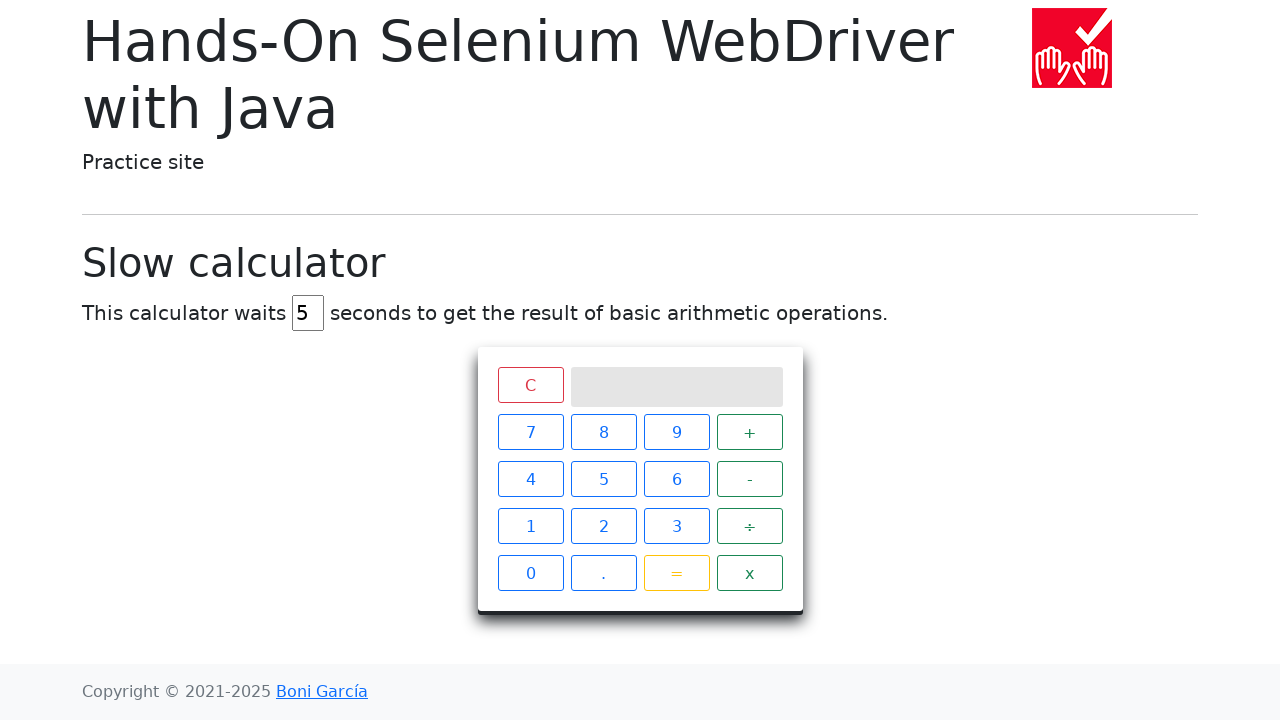

Cleared the delay input field on #delay
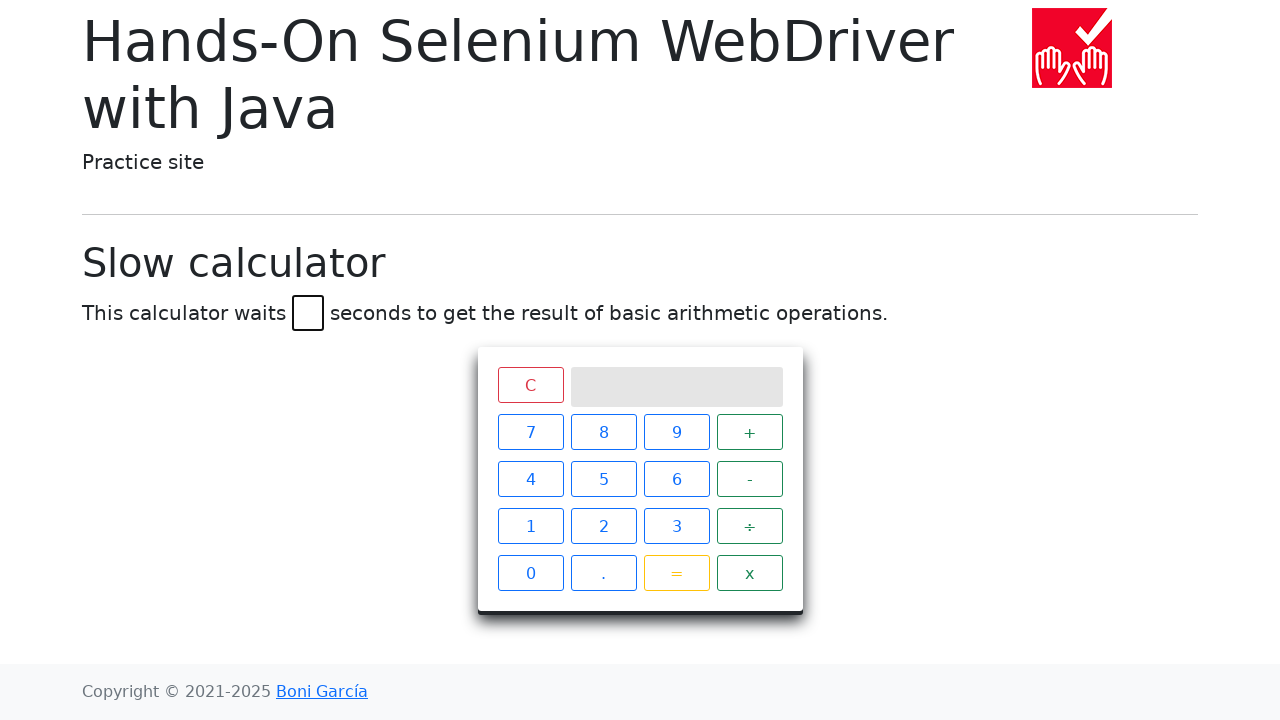

Filled delay field with '45' seconds on #delay
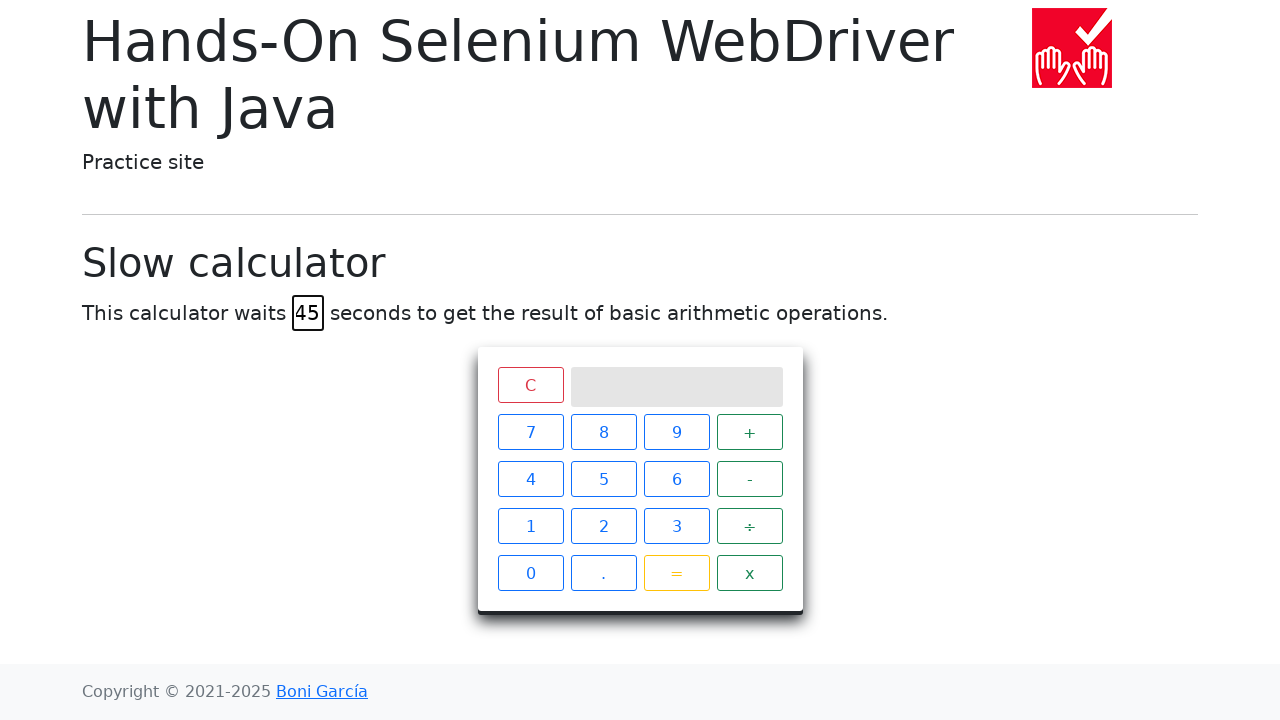

Clicked calculator button '7' at (530, 432) on xpath=//span[text()='7']
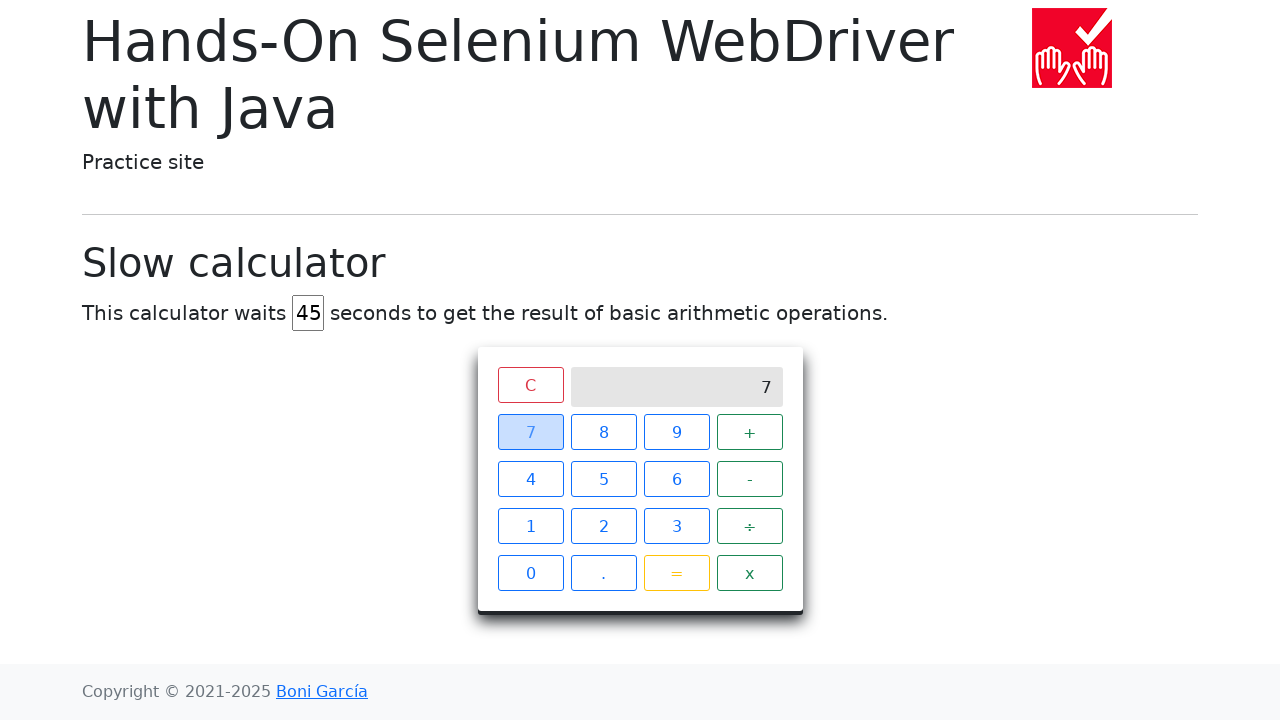

Clicked calculator button '+' at (750, 432) on xpath=//span[text()='+']
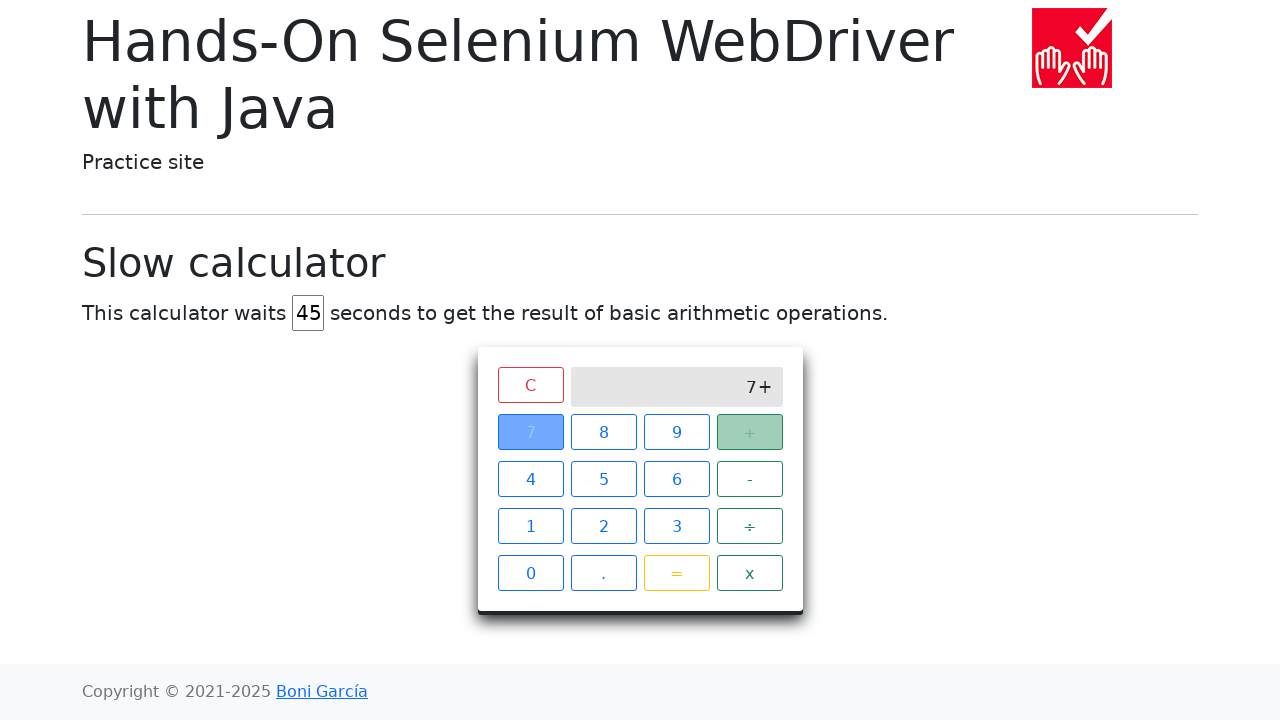

Clicked calculator button '8' at (604, 432) on xpath=//span[text()='8']
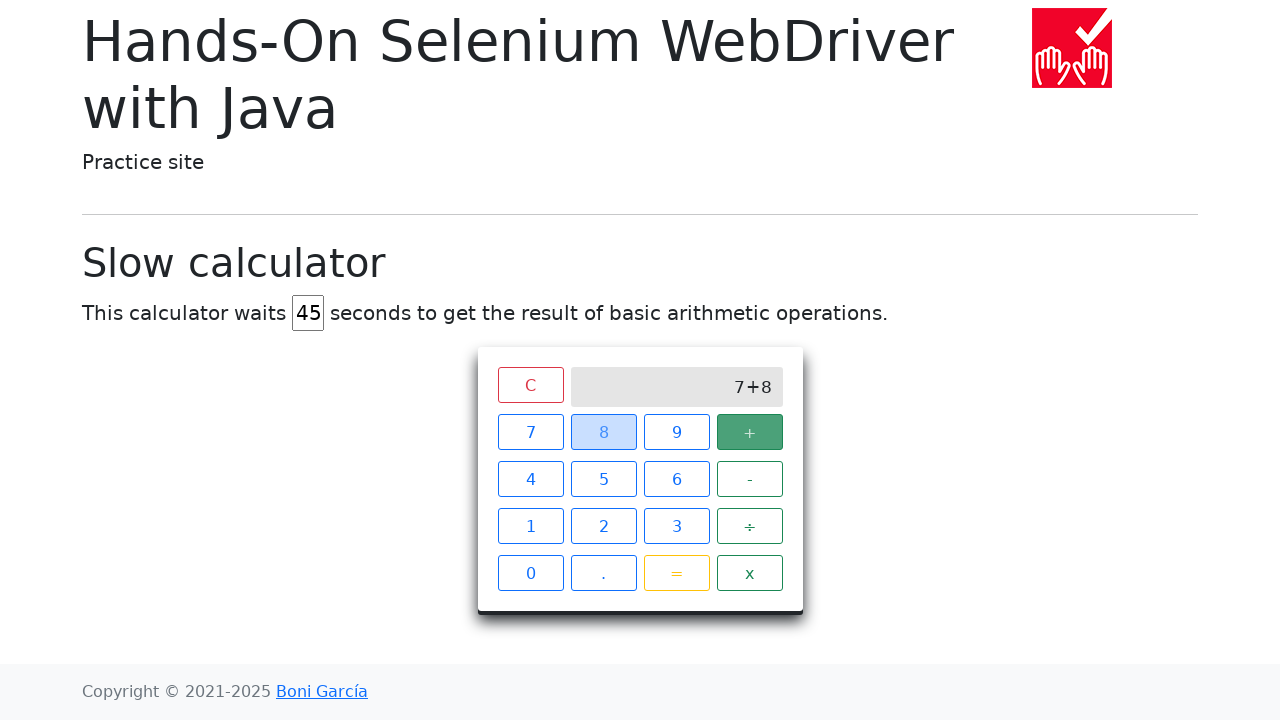

Clicked calculator equals button '=' to compute 7 + 8 at (676, 573) on xpath=//span[text()='=']
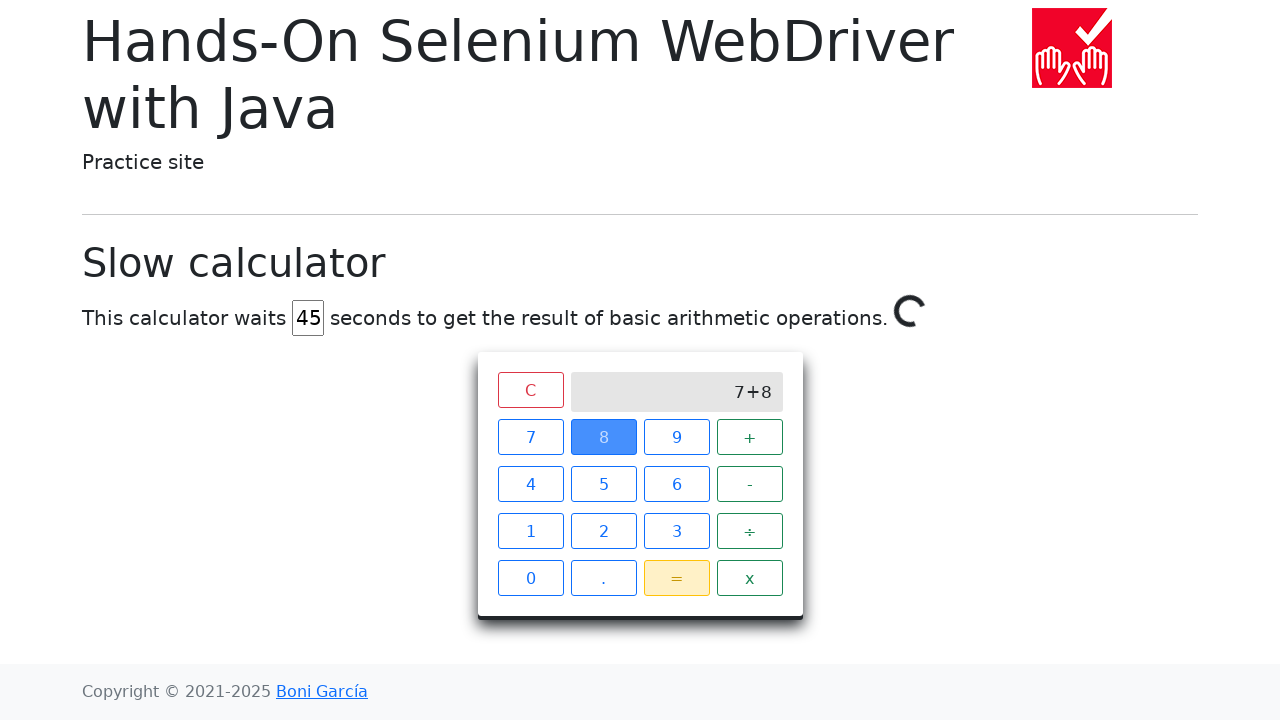

Waited for calculator result to display '15' with 45 second delay
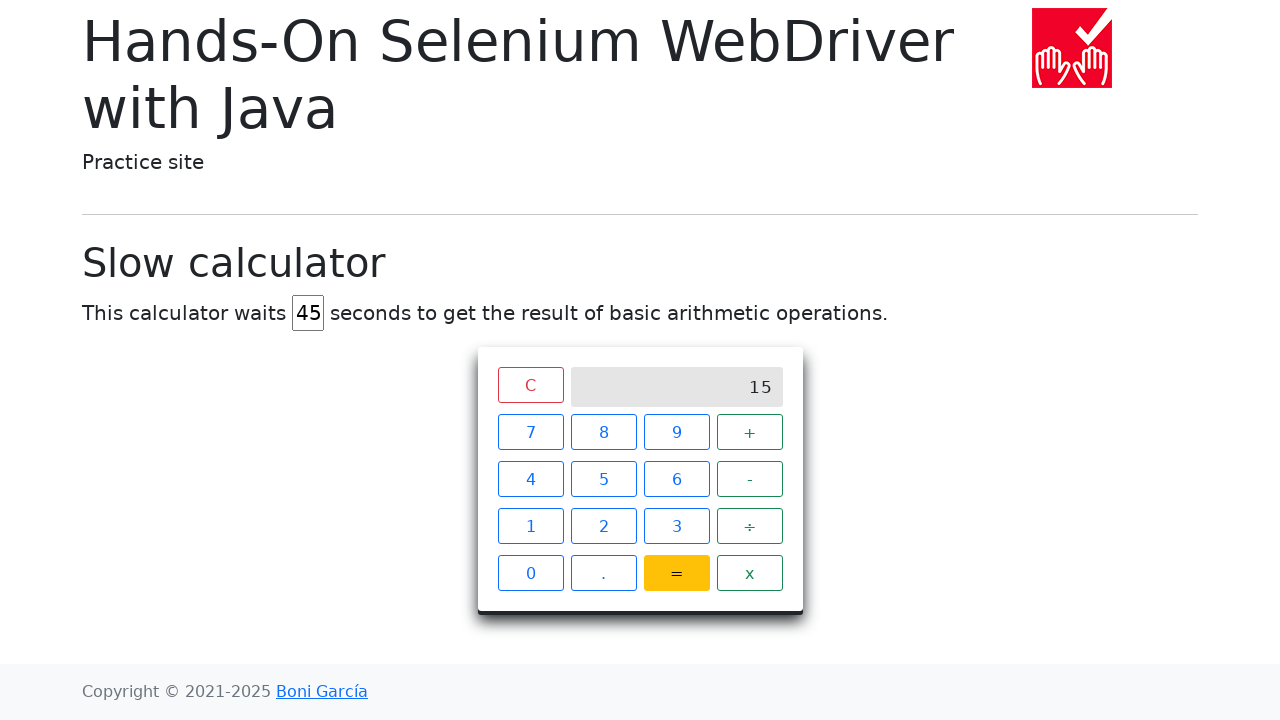

Retrieved result text from calculator screen: '15'
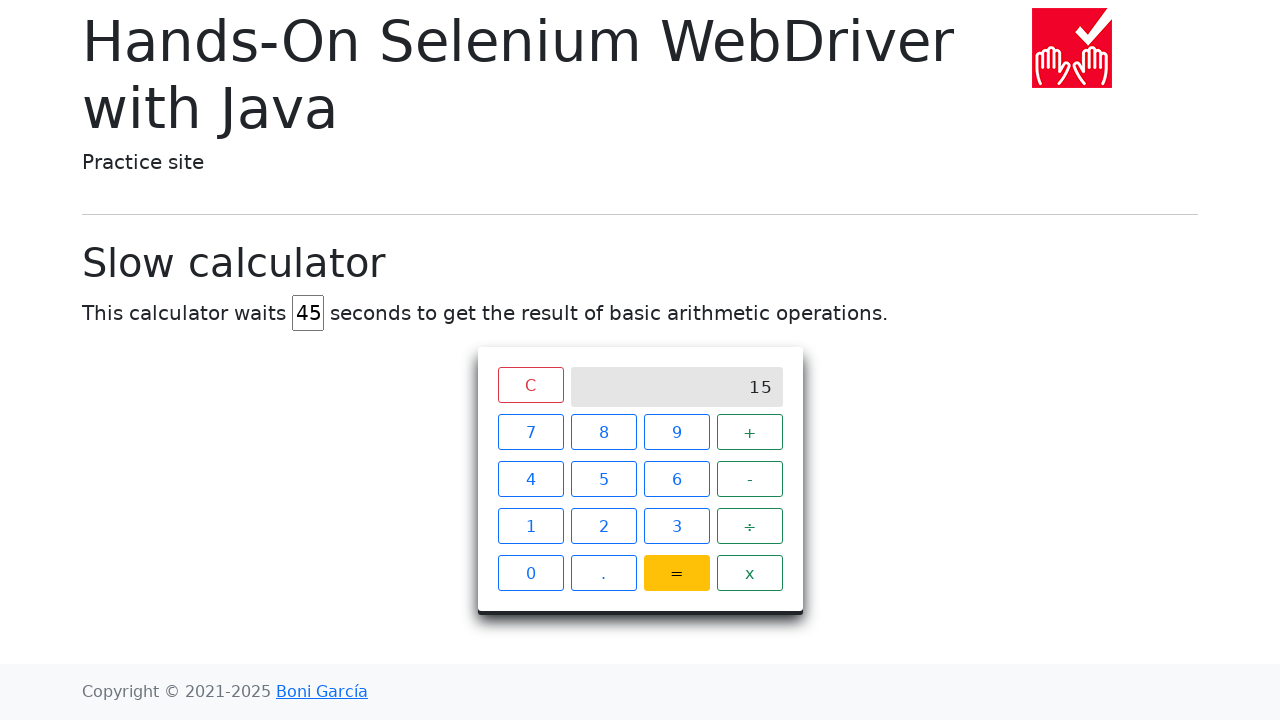

Verified that the calculator result equals 15
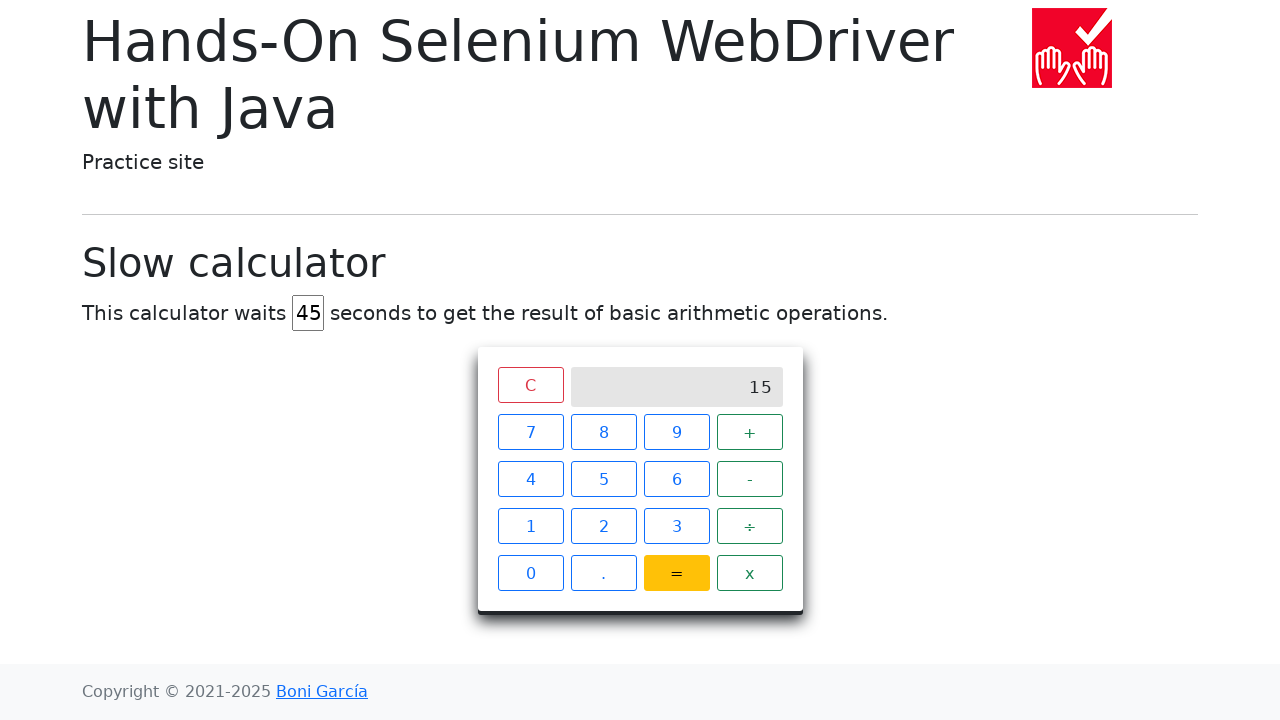

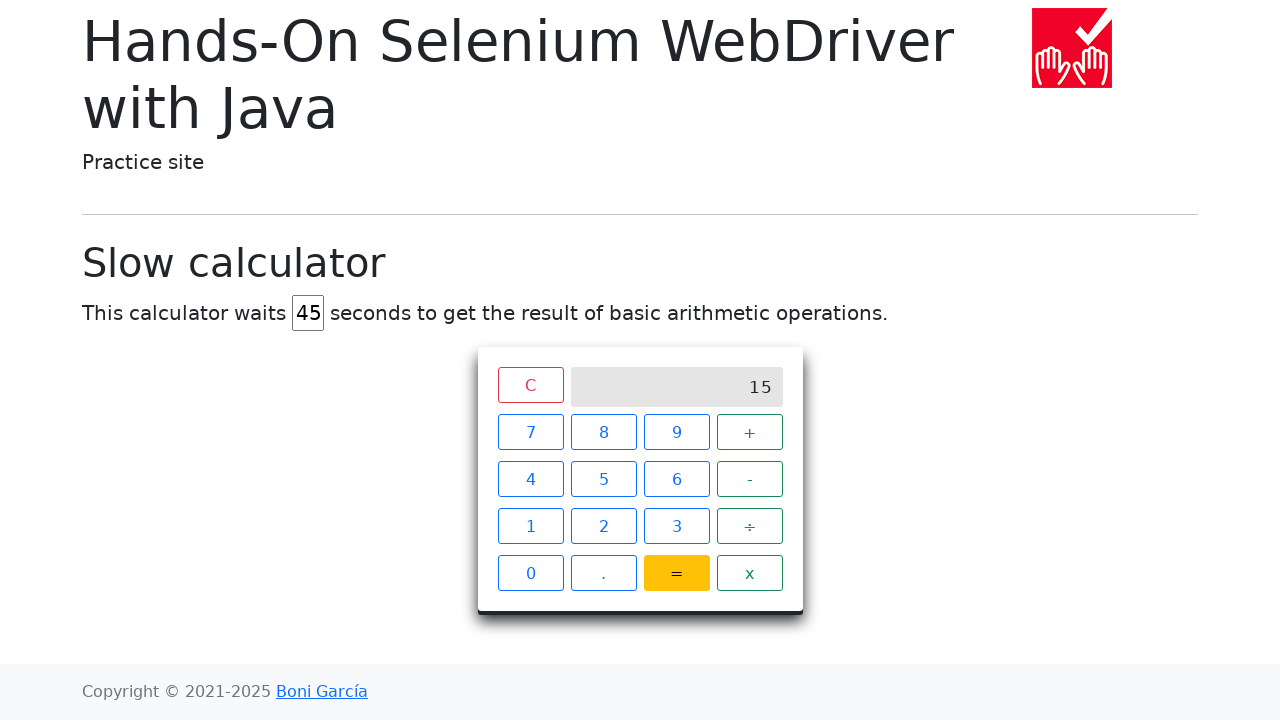